Navigates to the Yoma Fleet carshare website, clicks the More menu button, then navigates to the About Us page

Starting URL: https://carshare.yomafleet.com/

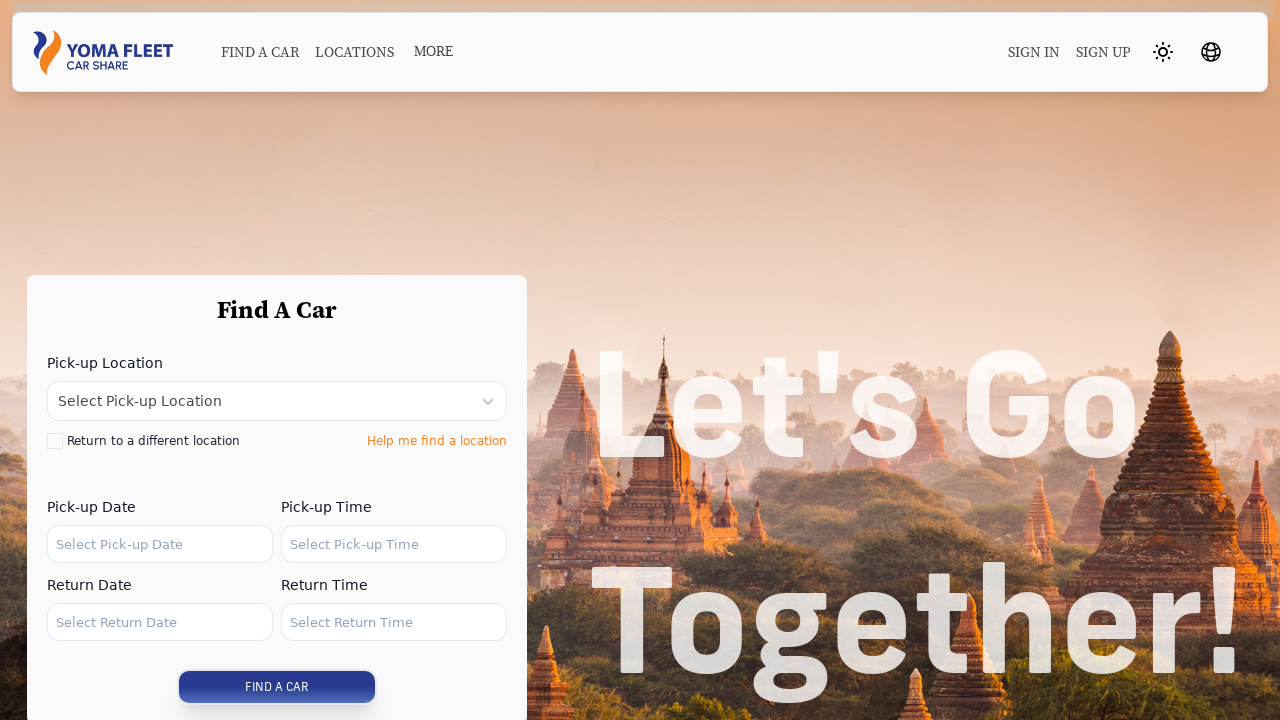

Waited for More menu button to be visible
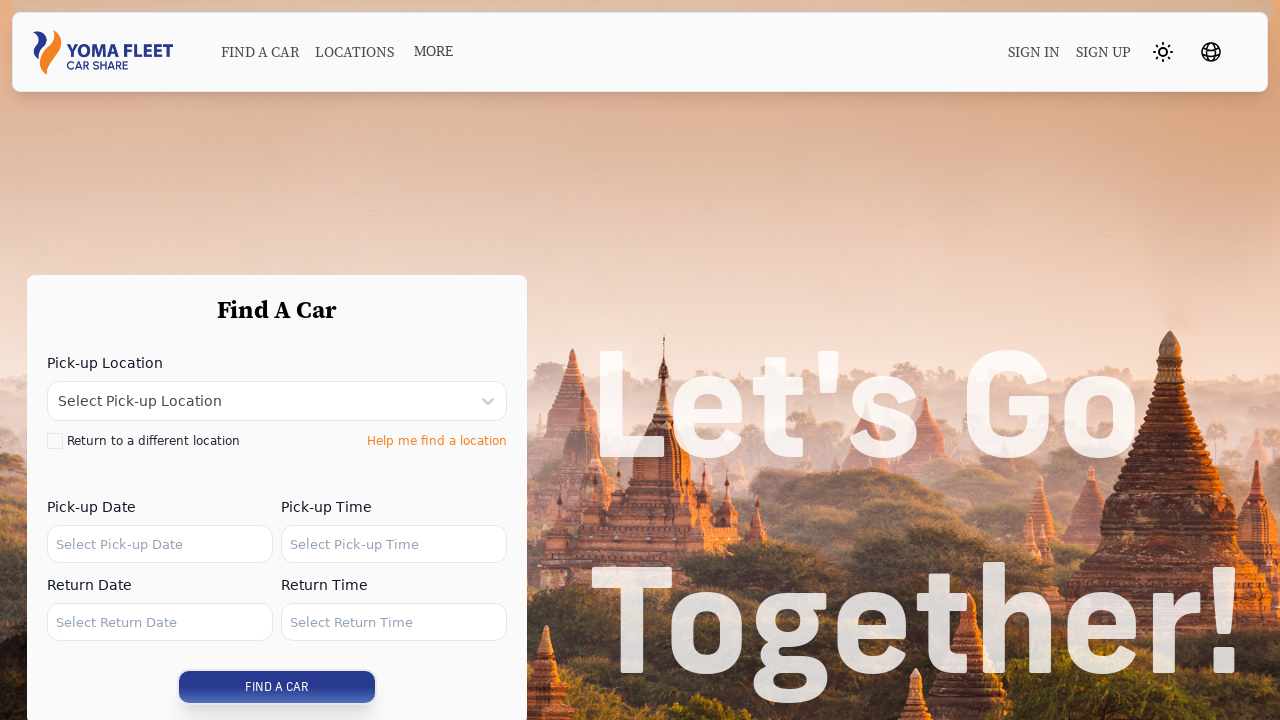

Clicked the More menu button at (434, 52) on xpath=//button[.//span[text()="More"]]
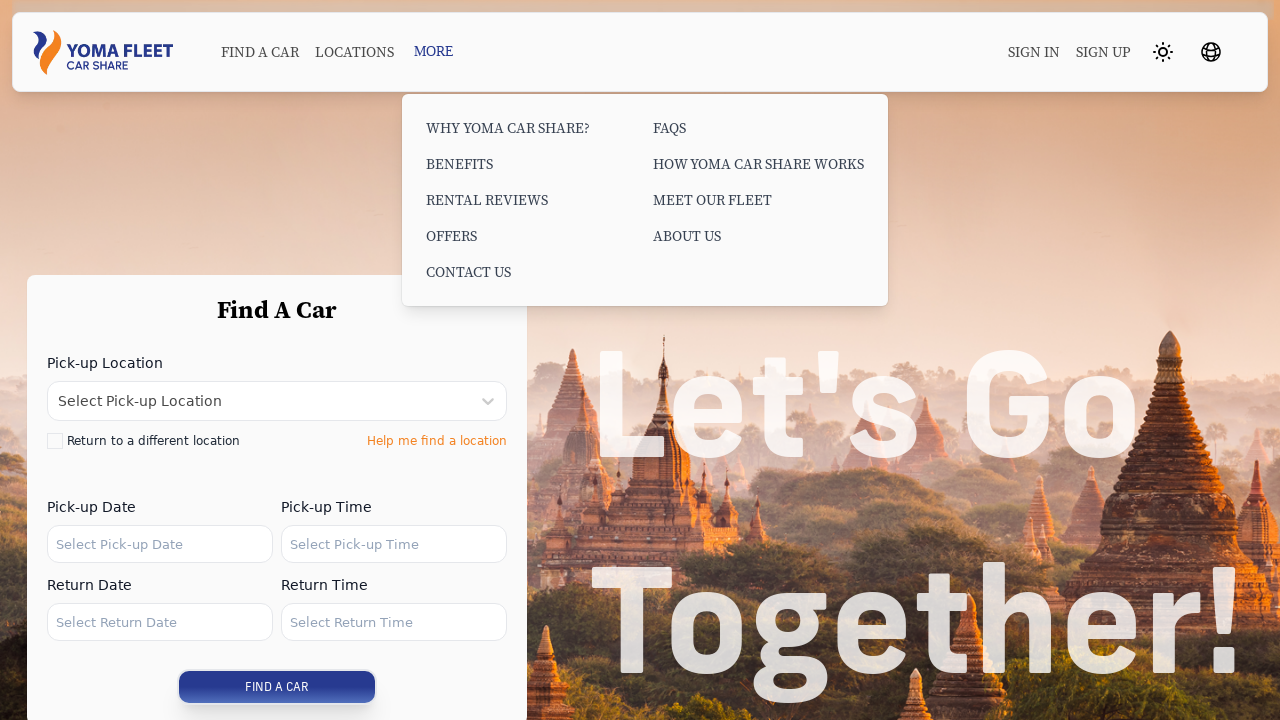

Waited for menu to open
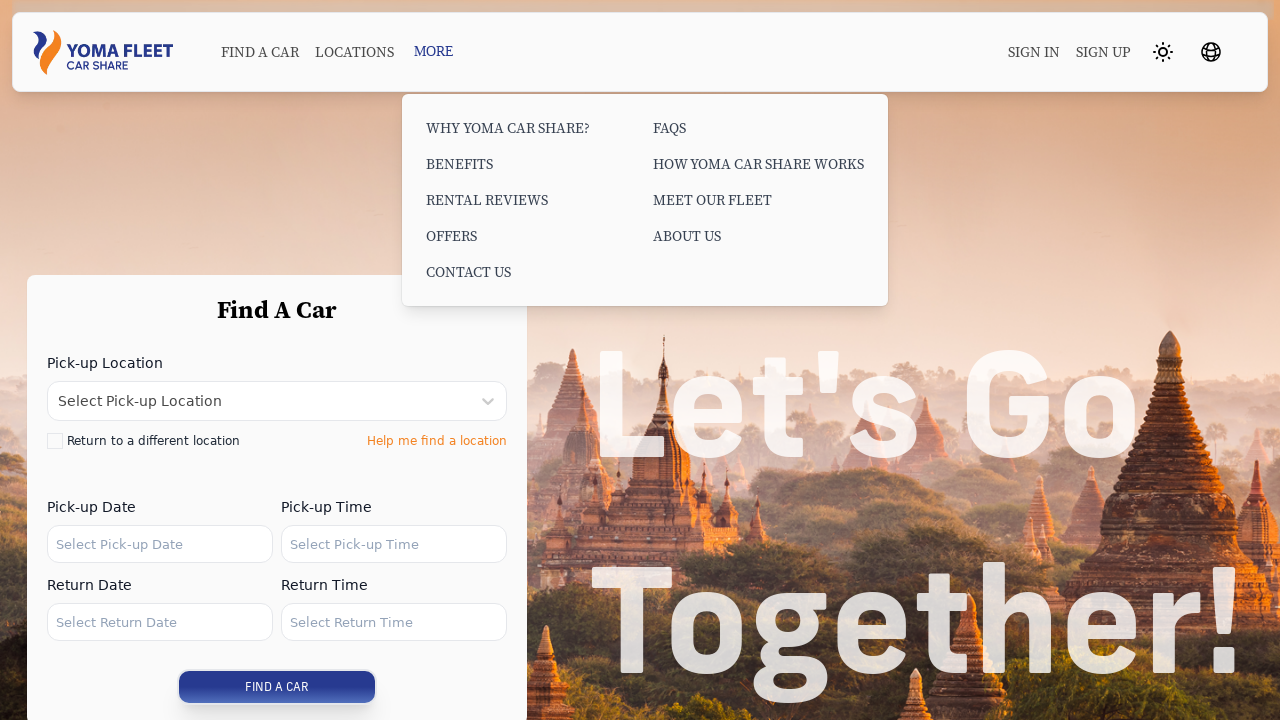

Clicked the About Us link at (758, 236) on xpath=//a[text()="About Us"]
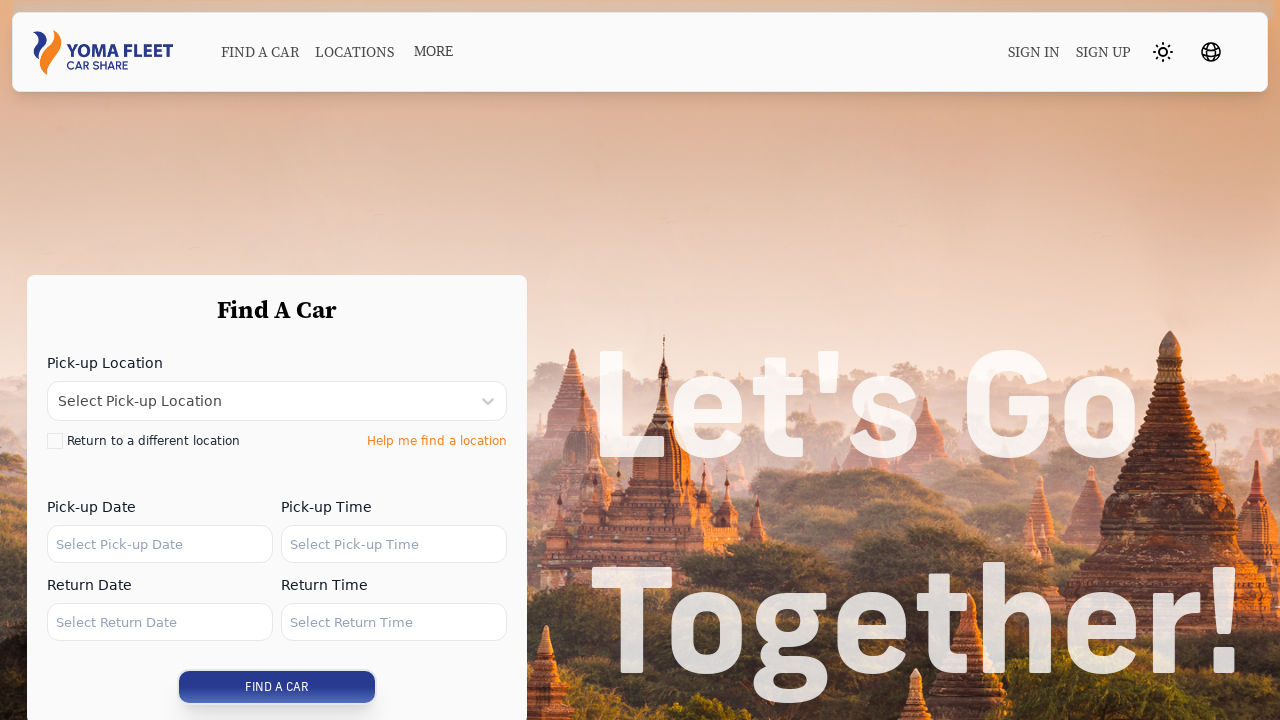

Waited for navigation to complete
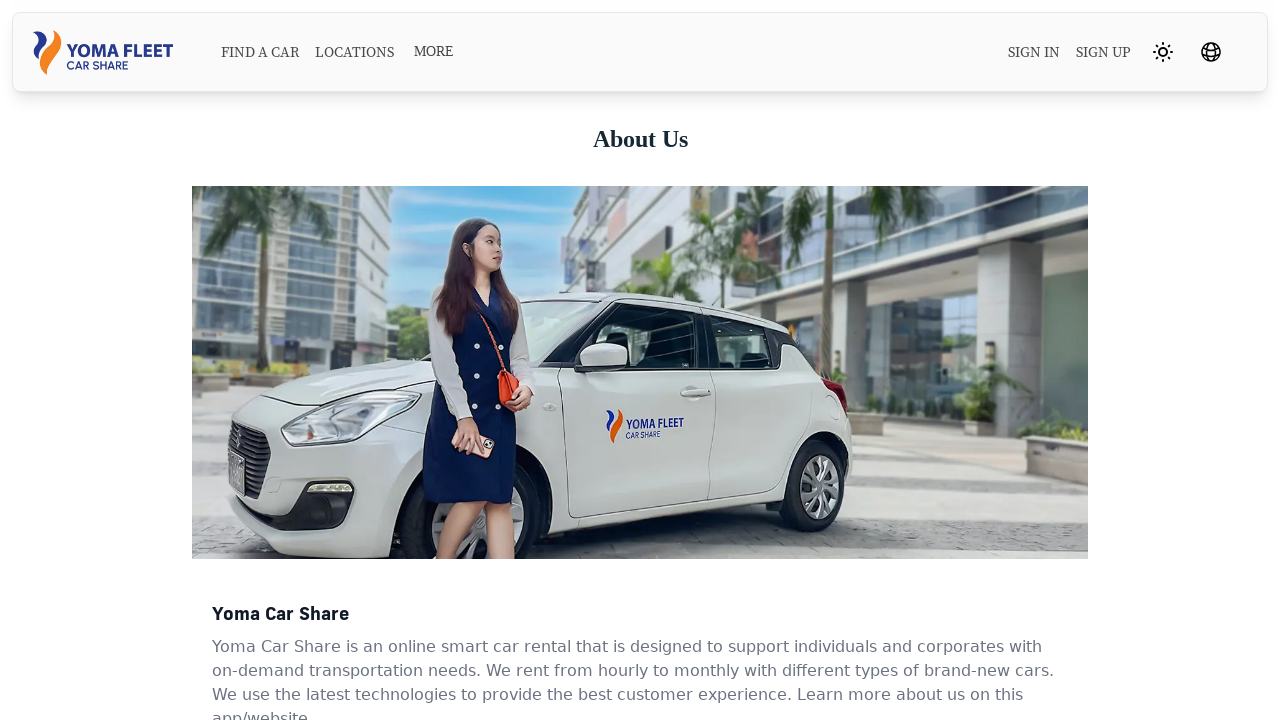

Verified that the About Us page loaded successfully
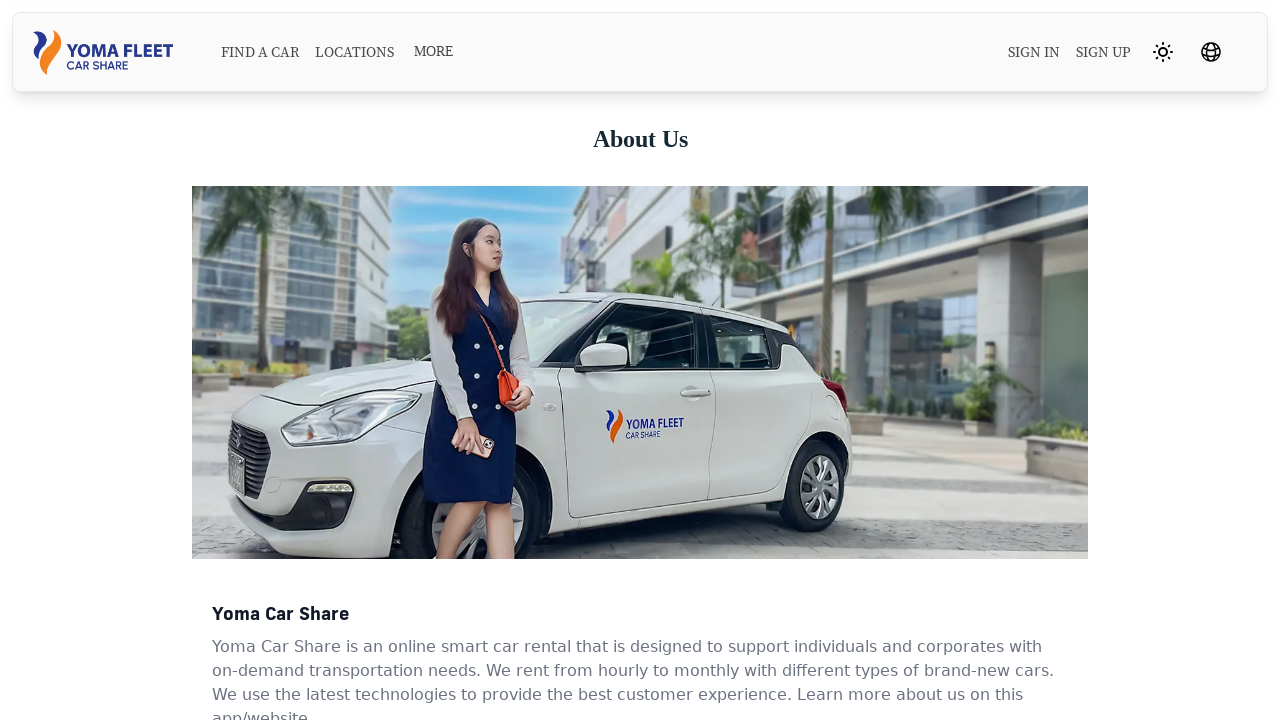

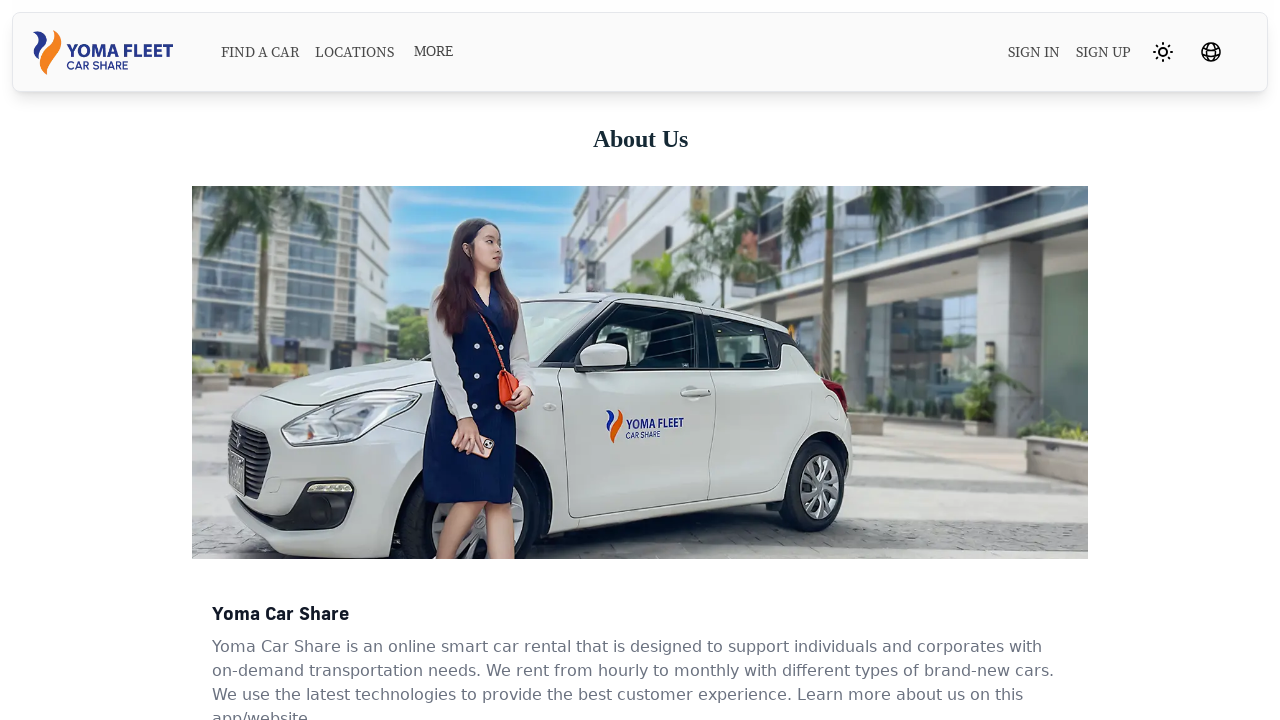